Tests the train search functionality on erail.in by unchecking the date filter and verifying train listings between Chennai and Bengaluru stations

Starting URL: https://erail.in/trains-between-stations/mgr-chennai-ctr-MAS/ksr-bengaluru-SBC

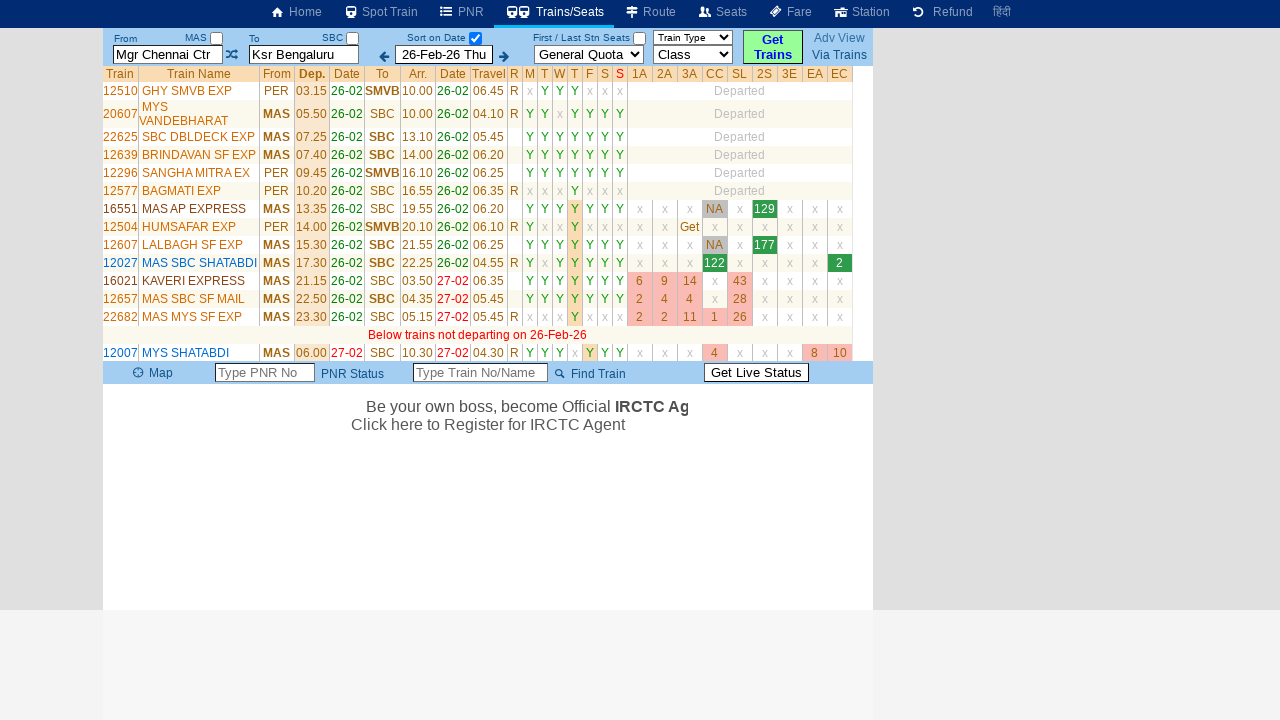

Unchecked the 'Sort on Date' checkbox to display all trains at (475, 38) on #chkSelectDateOnly
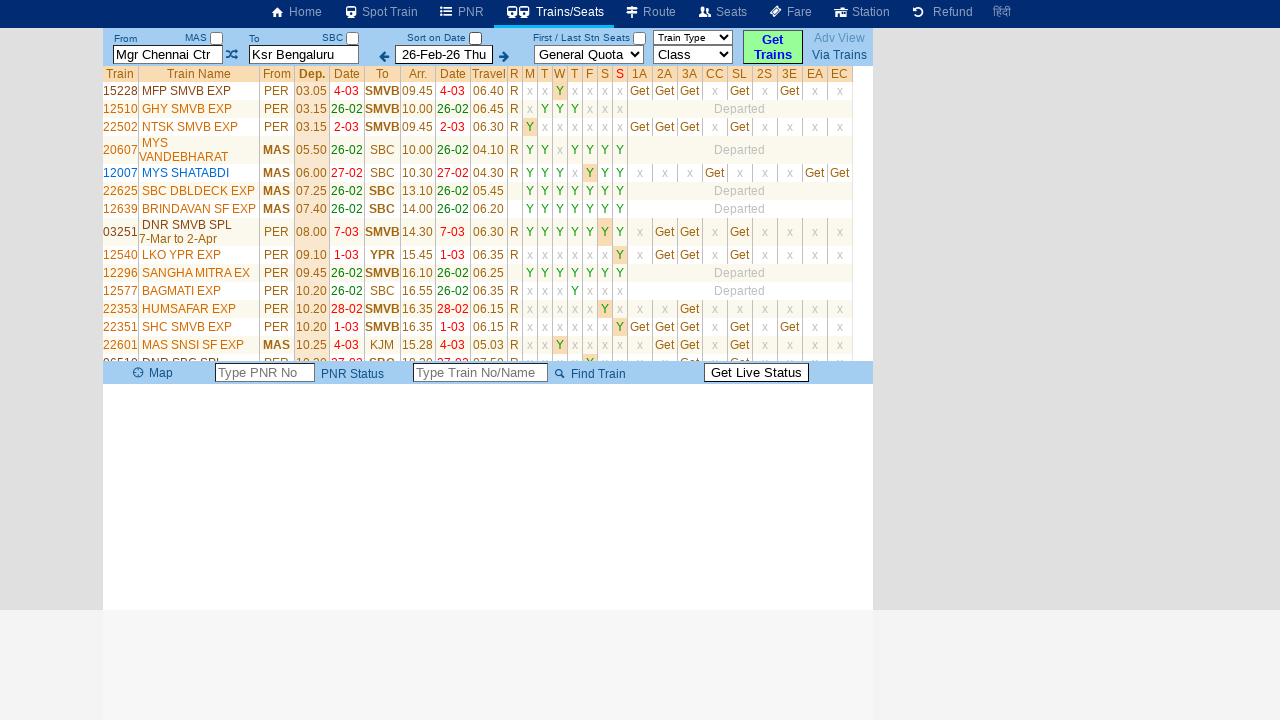

Train list loaded and became visible
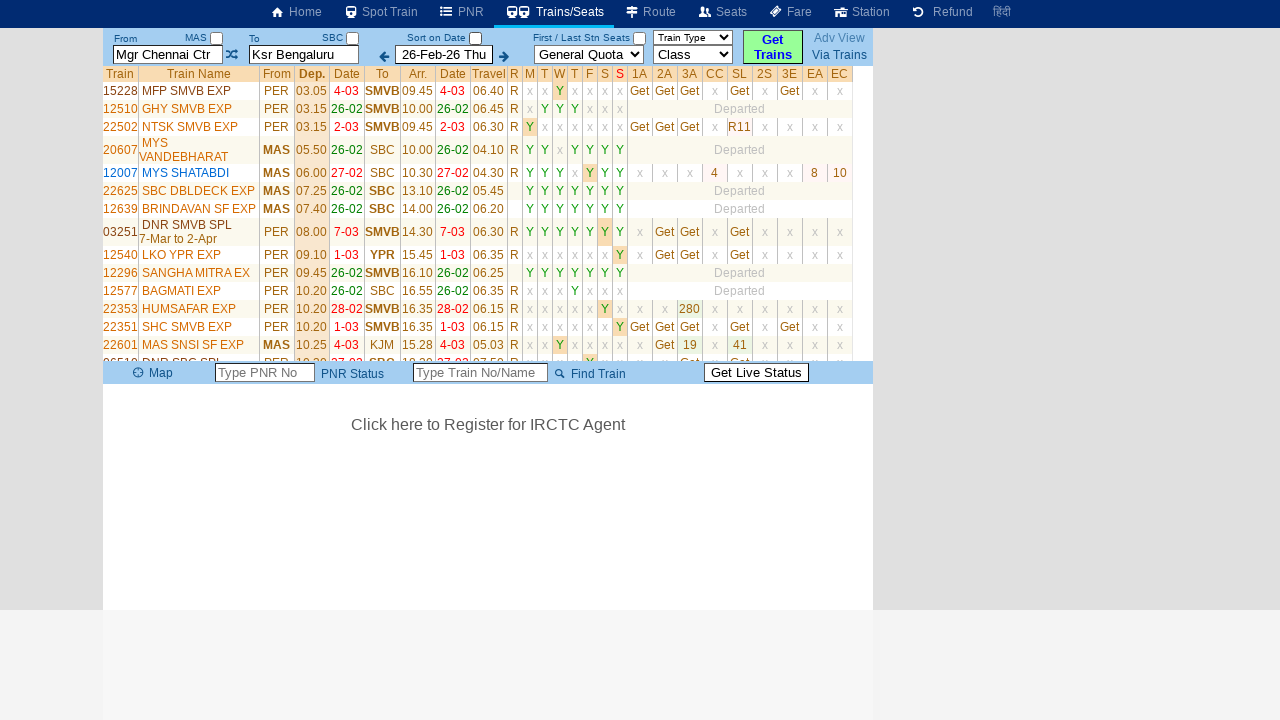

Located train name elements in the list
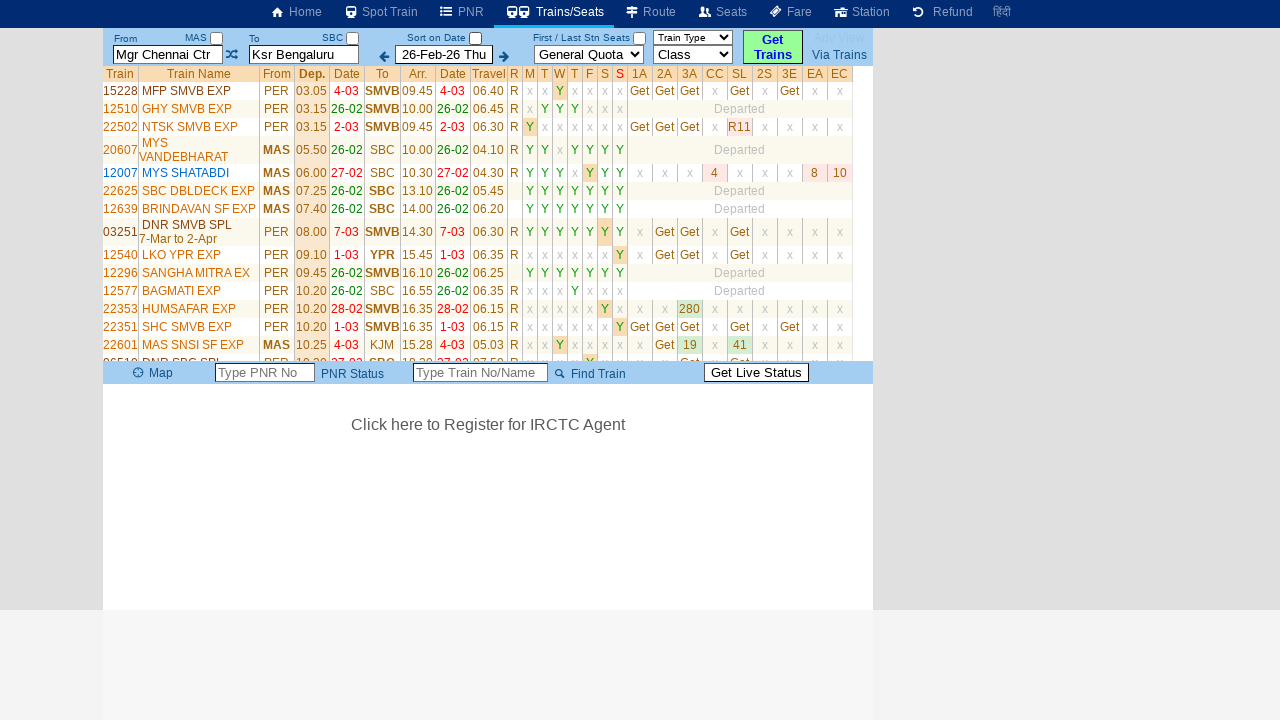

Verified that train listings are present - found 31 trains between Chennai and Bengaluru
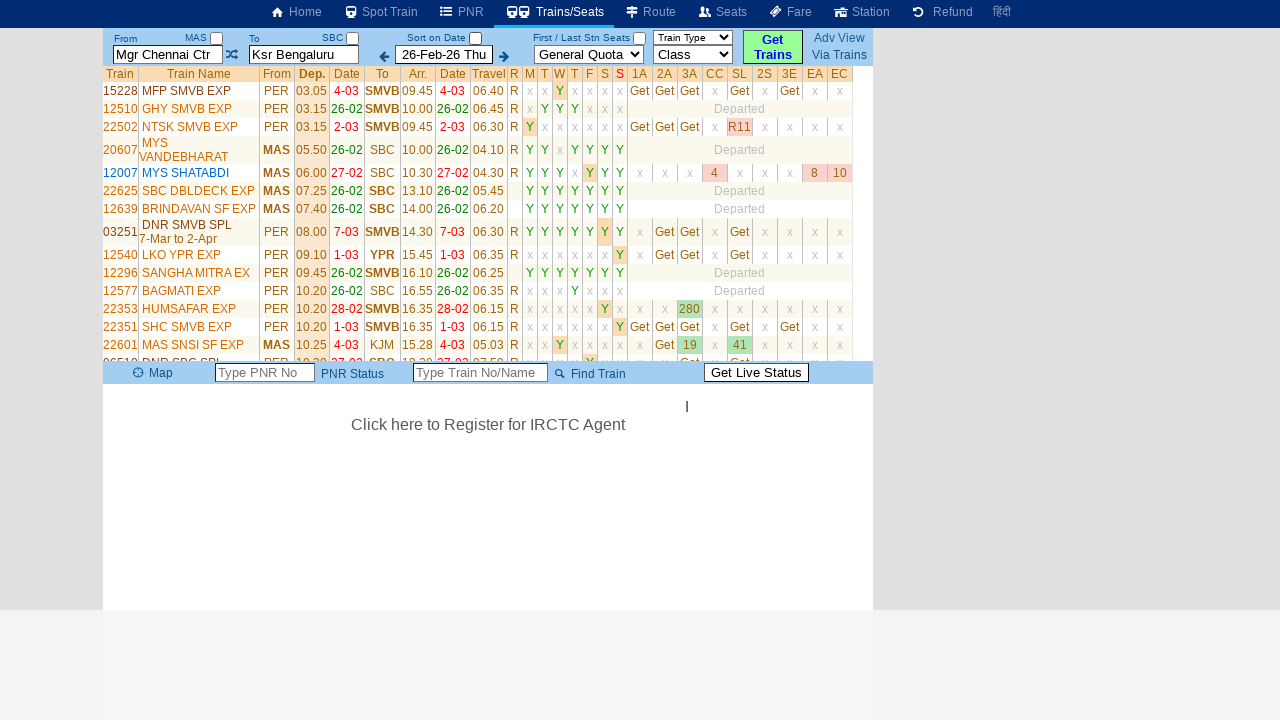

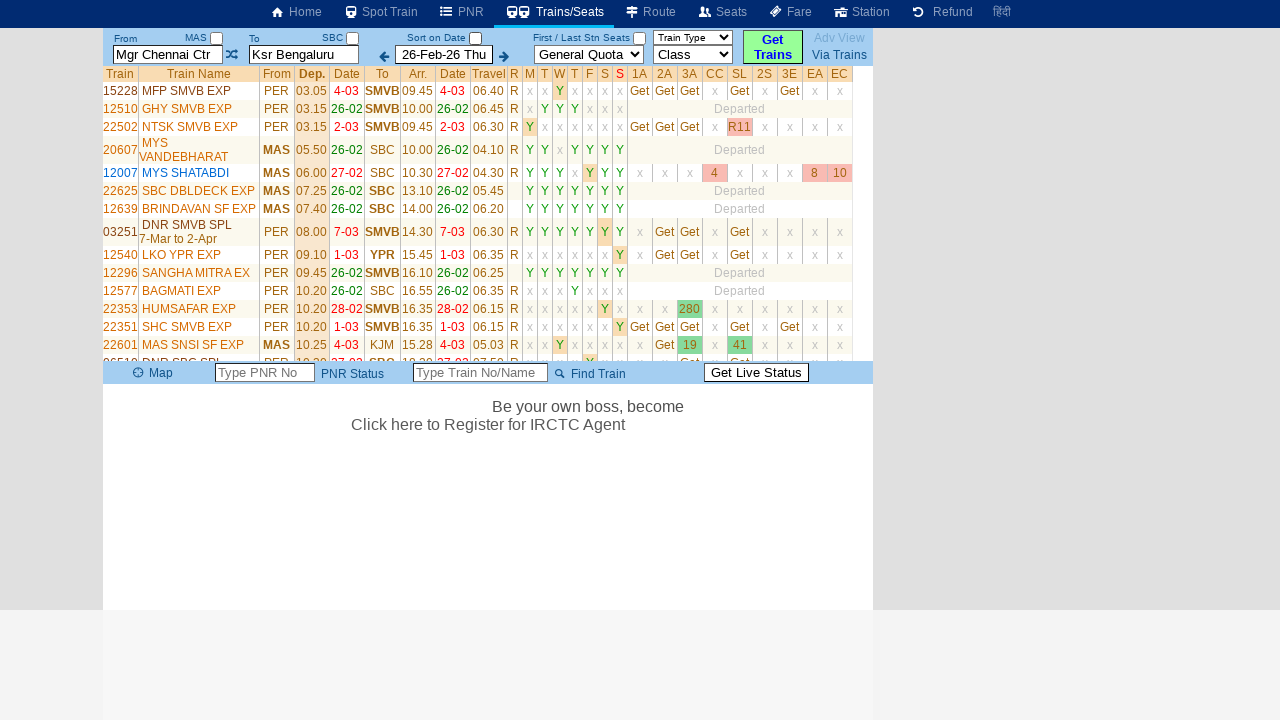